Tests dynamic controls functionality by clicking a button to remove a checkbox and waiting for the removal to complete with a success message displayed

Starting URL: https://the-internet.herokuapp.com/dynamic_controls

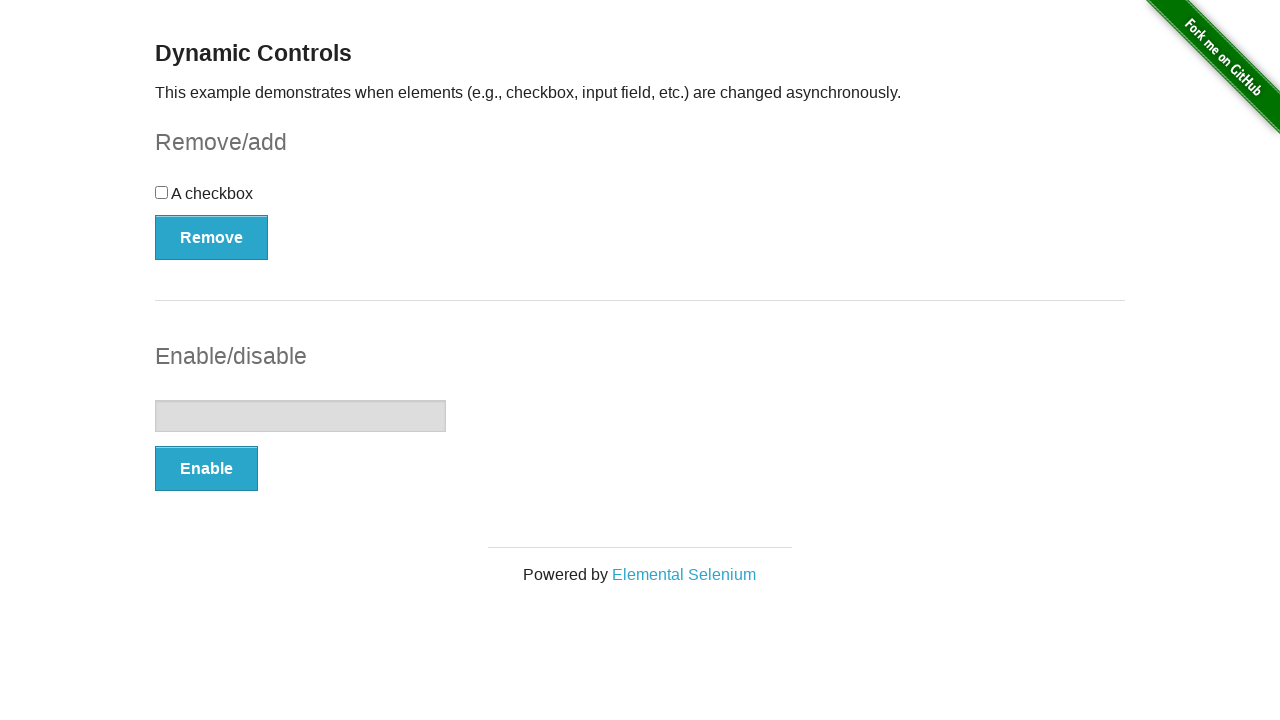

Navigated to dynamic controls page
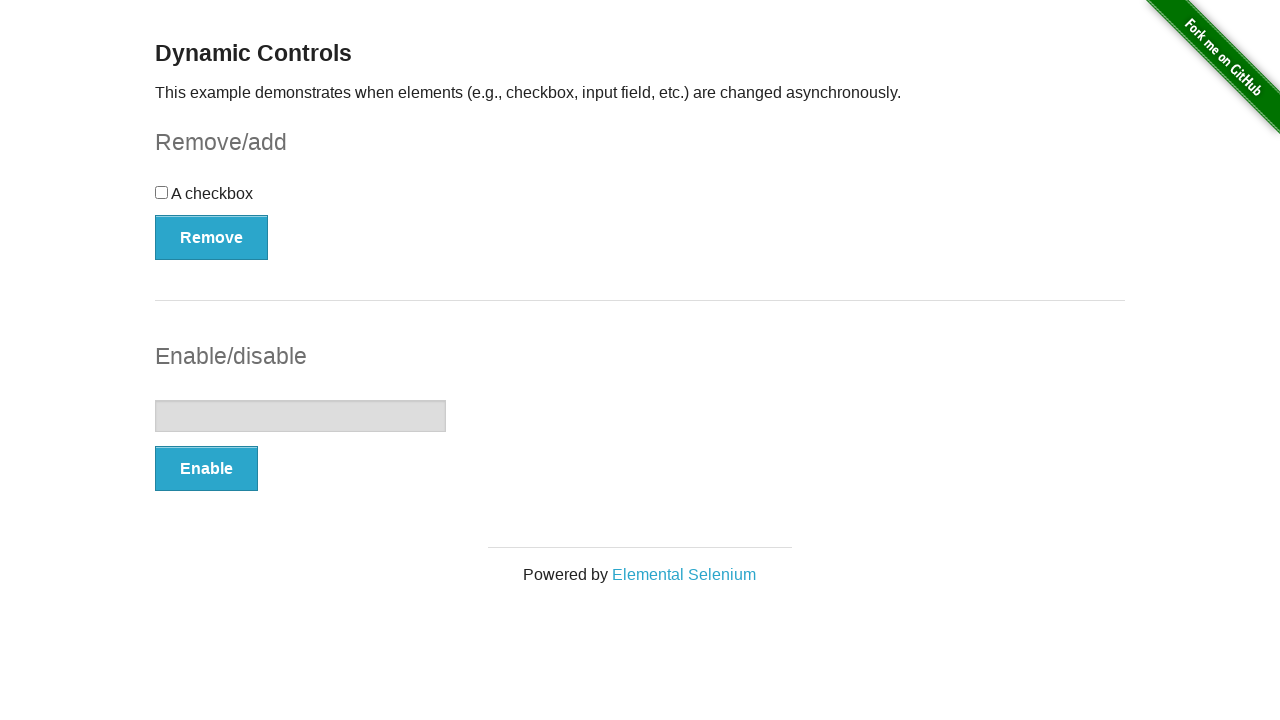

Clicked Remove button to remove checkbox at (212, 237) on xpath=//html/body/div[2]/div/div[1]/form[1]/button
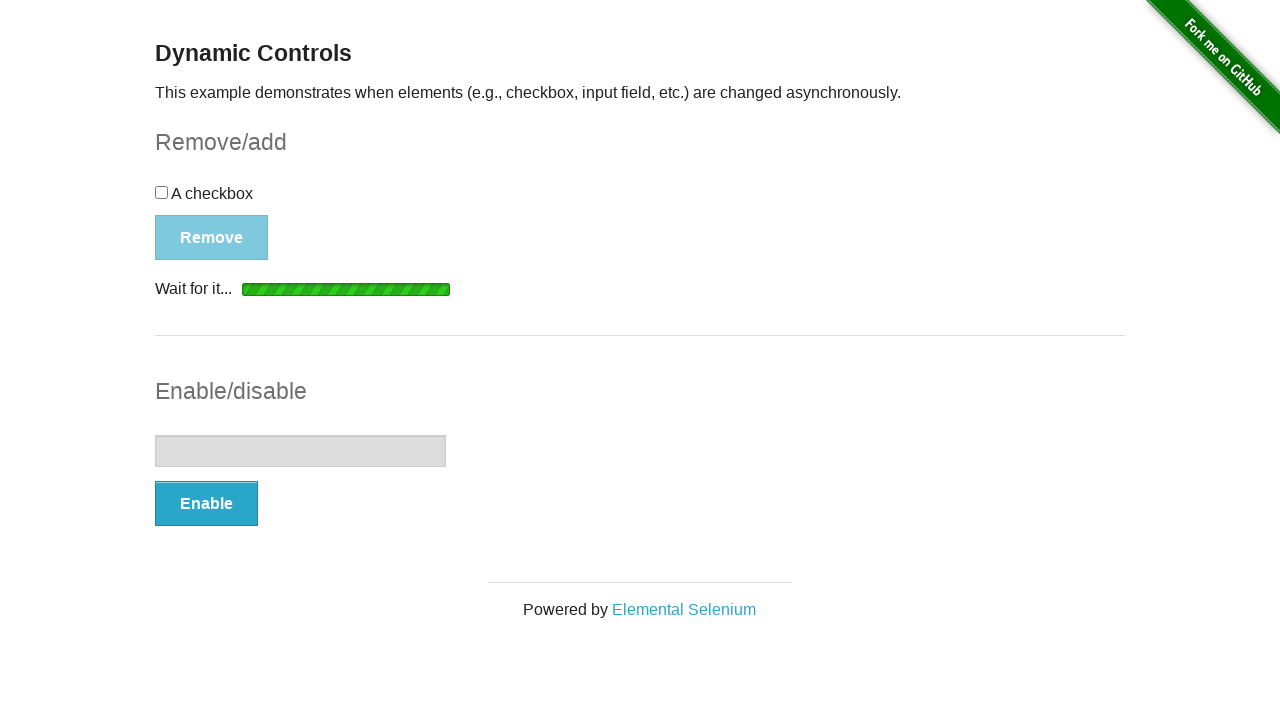

Success message appeared
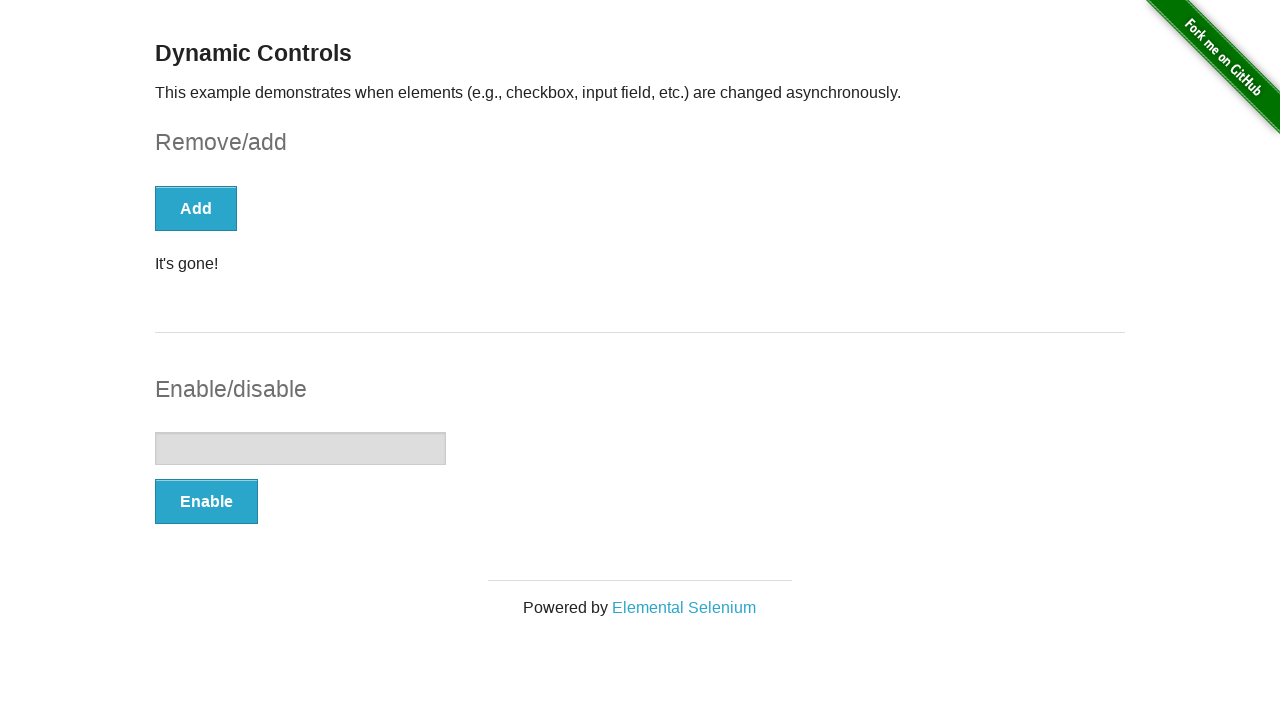

Checkbox successfully removed and is now hidden
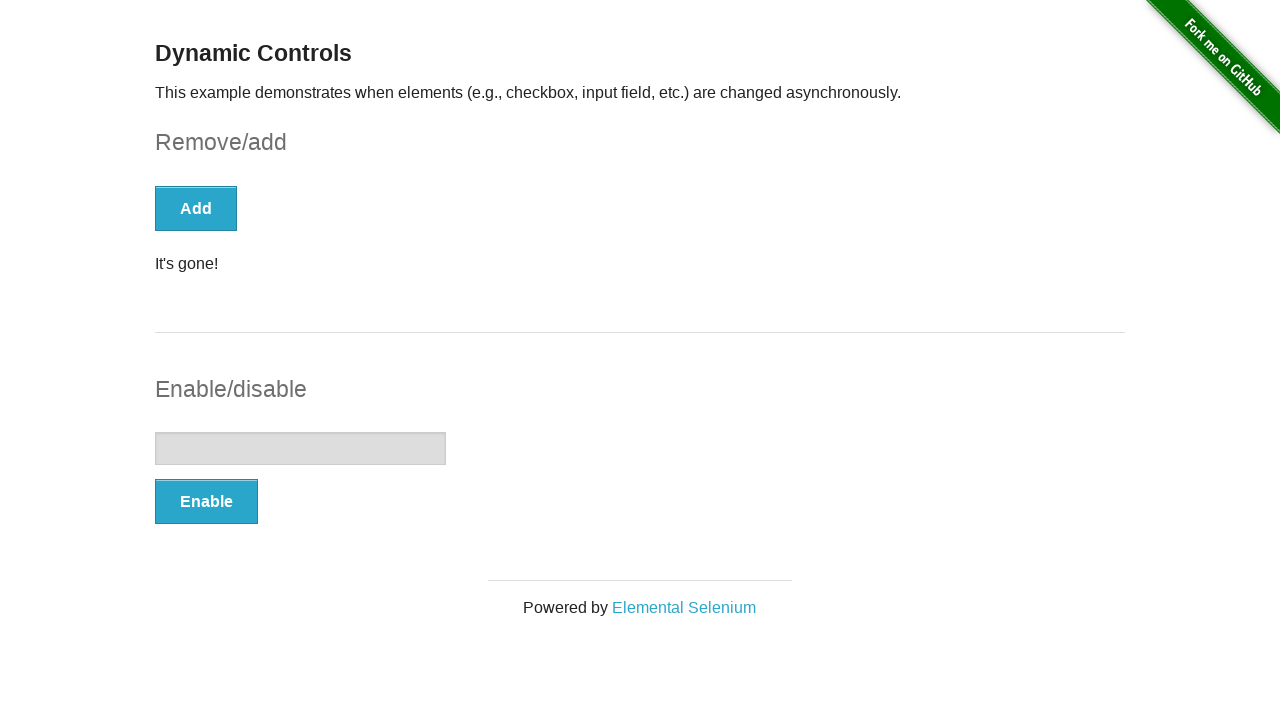

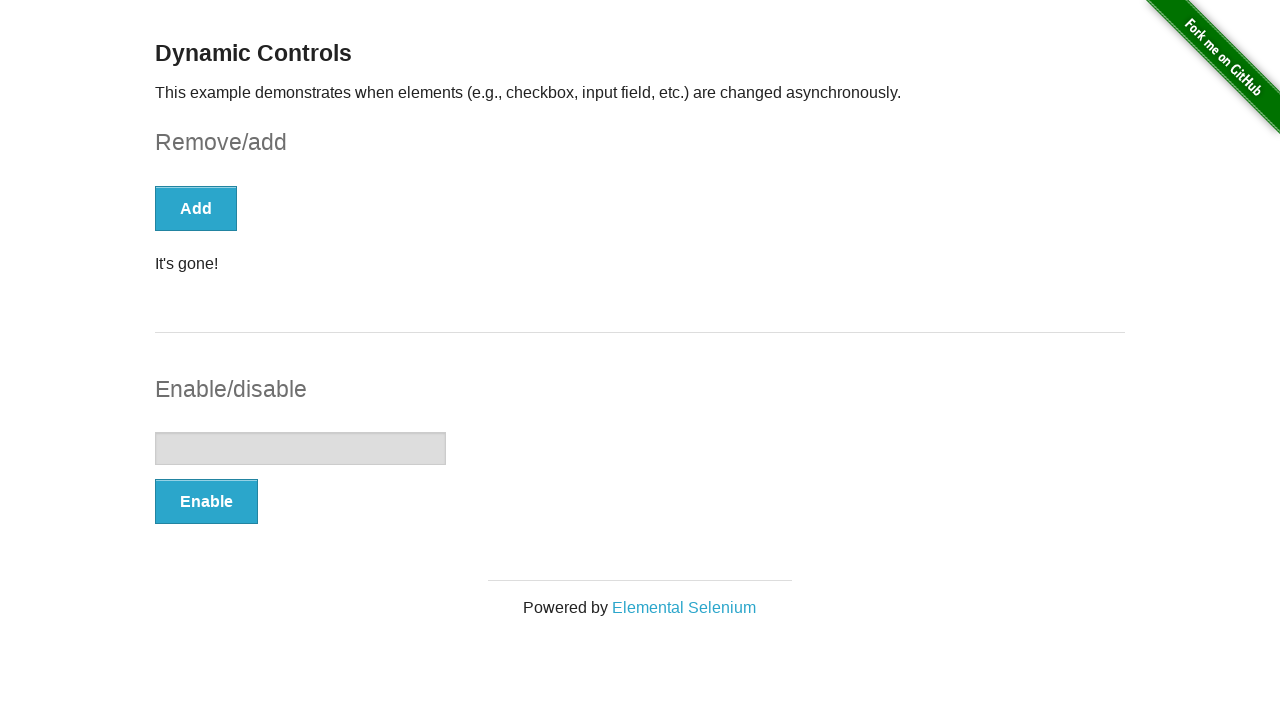